Tests mouse hover functionality by hovering over multiple figure elements to reveal hidden content

Starting URL: https://the-internet.herokuapp.com/hovers

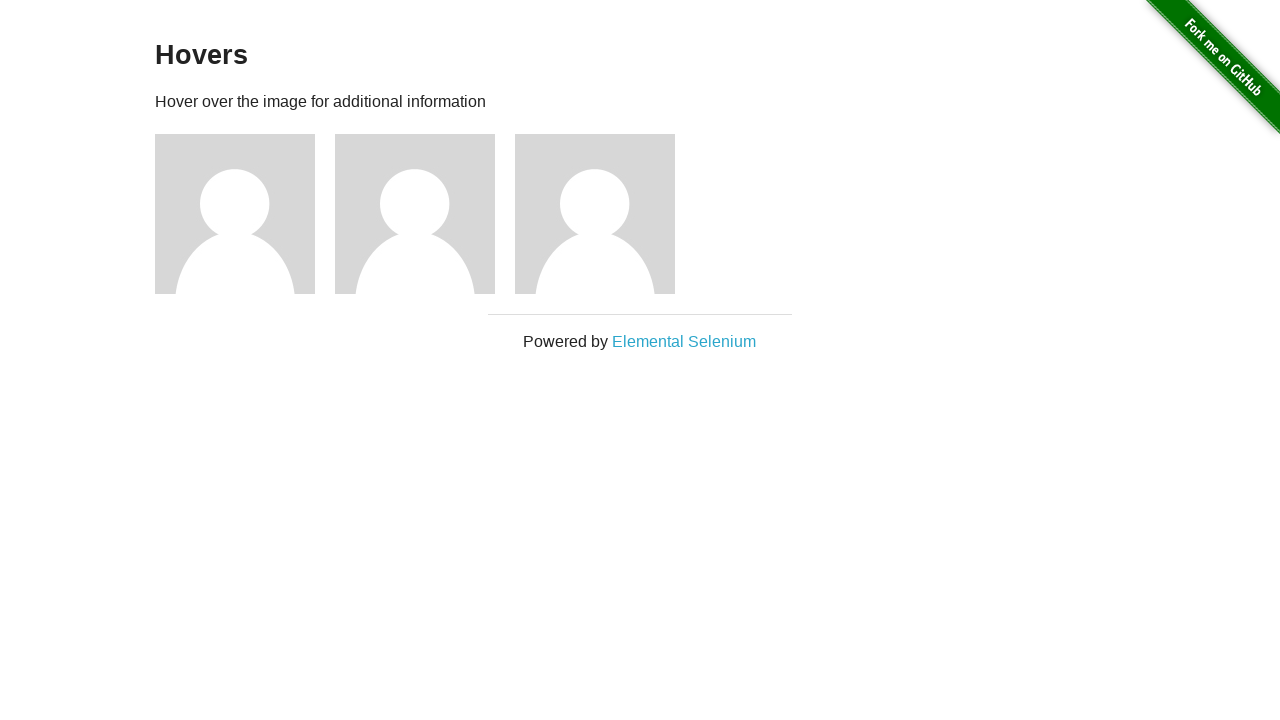

Located all figure elements on the page
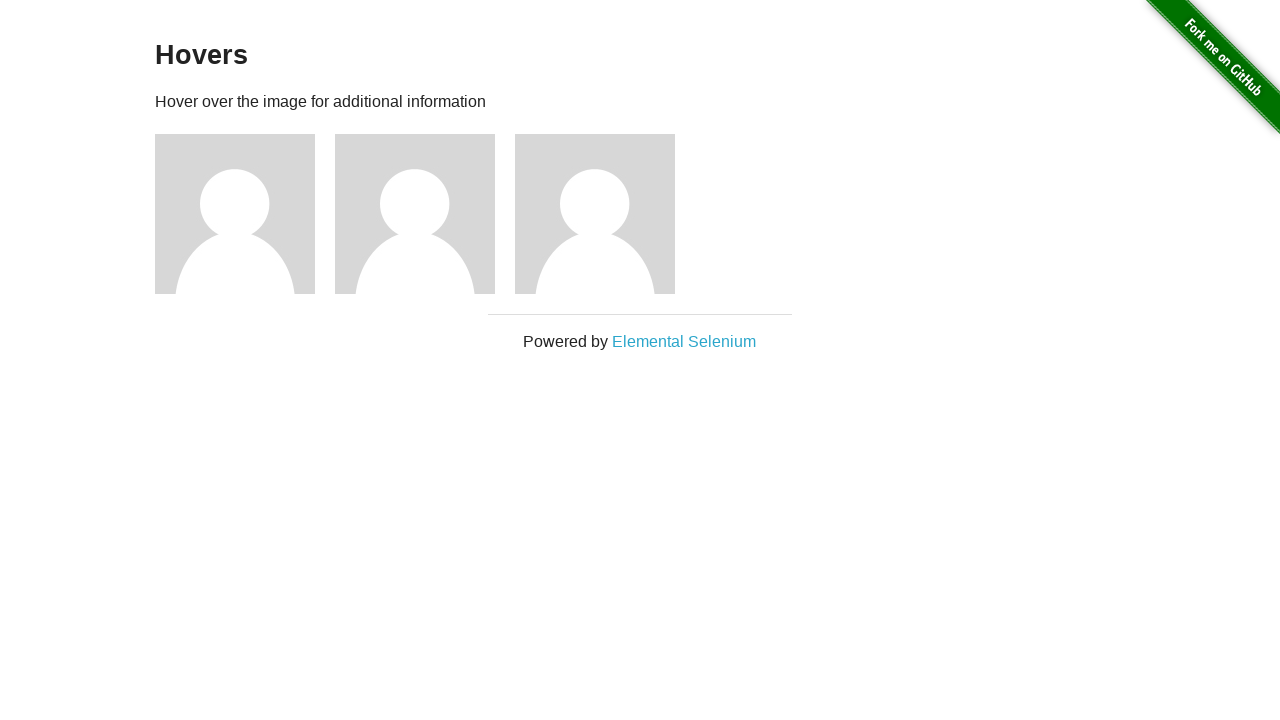

Located image element within figure
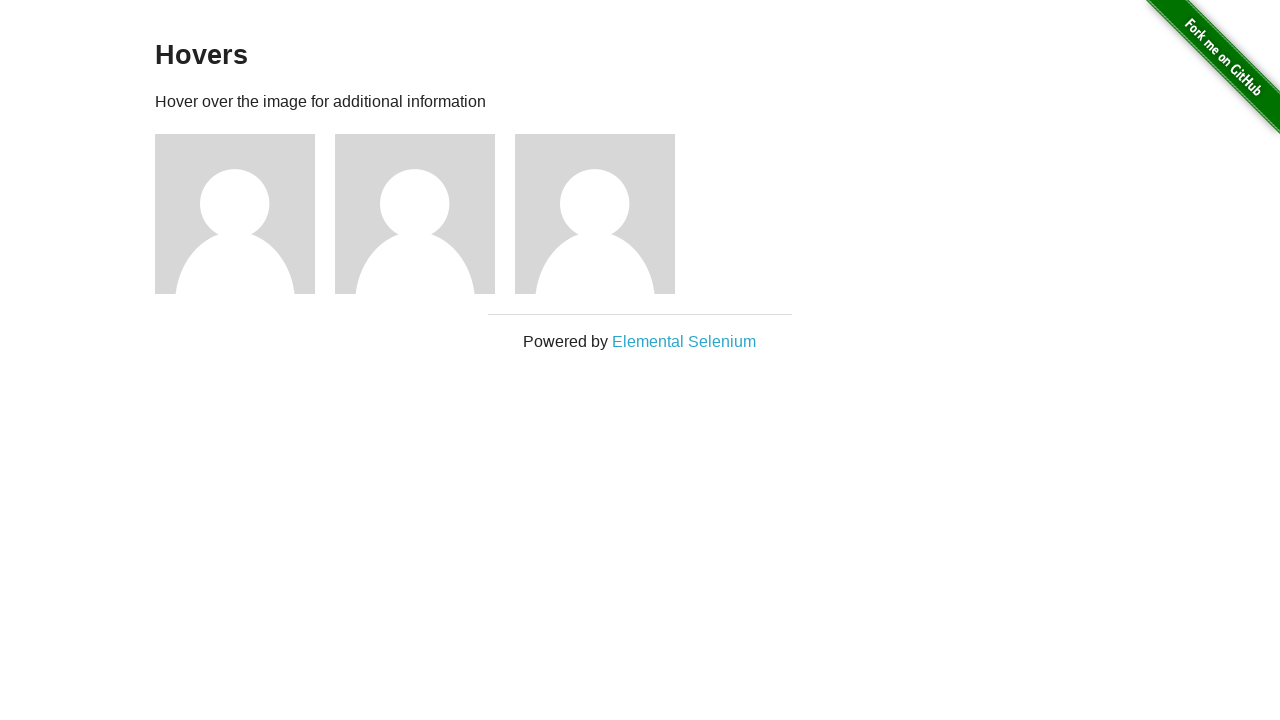

Hovered over image to reveal hidden content at (235, 214) on .figure >> nth=0 >> img
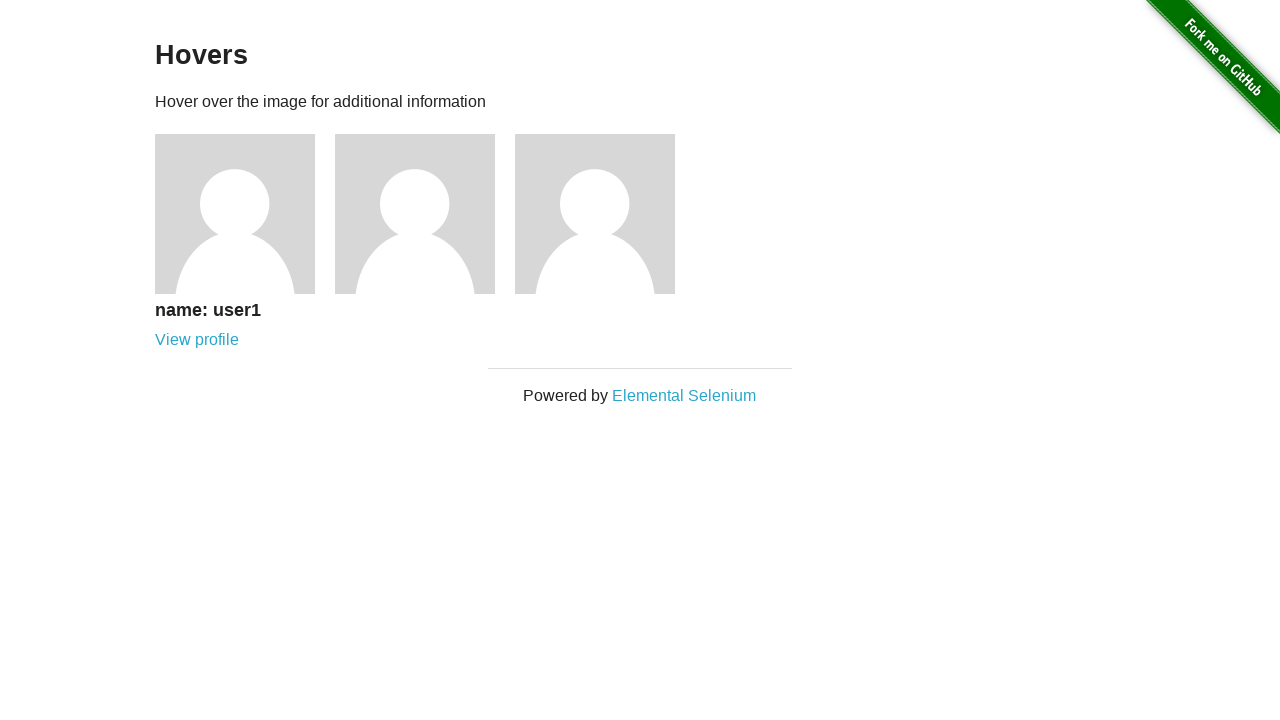

Located image element within figure
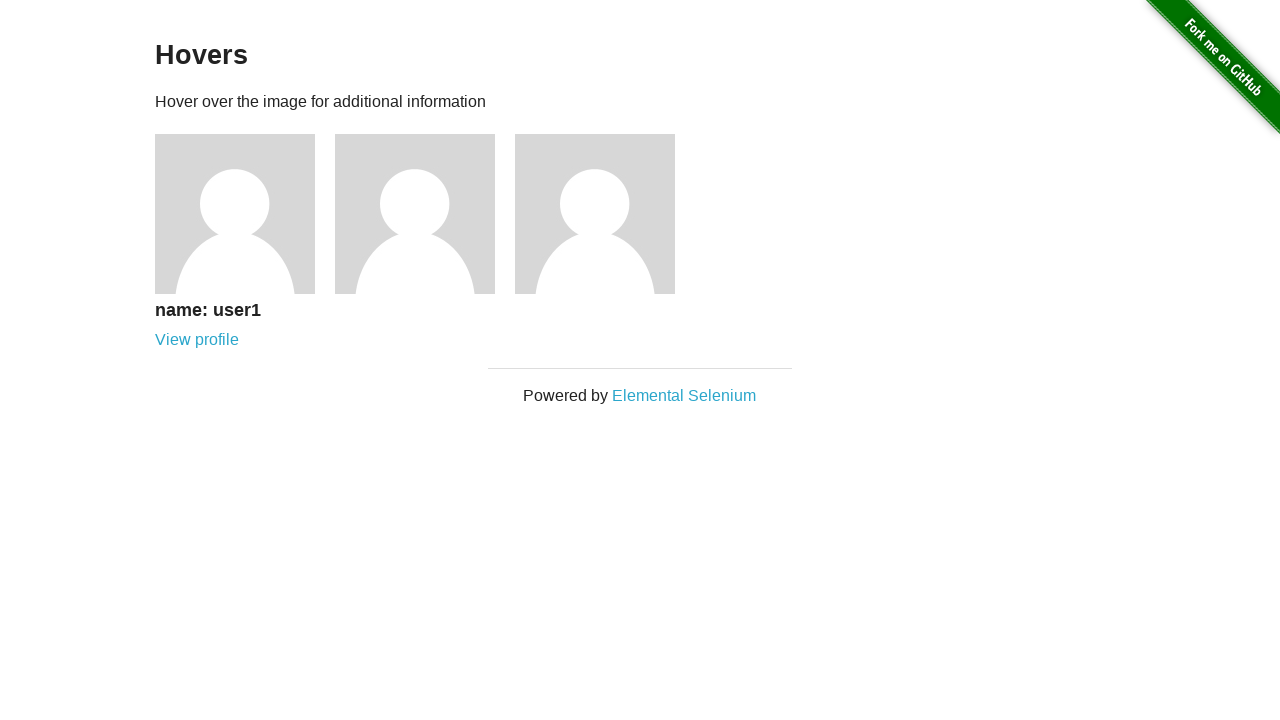

Hovered over image to reveal hidden content at (415, 214) on .figure >> nth=1 >> img
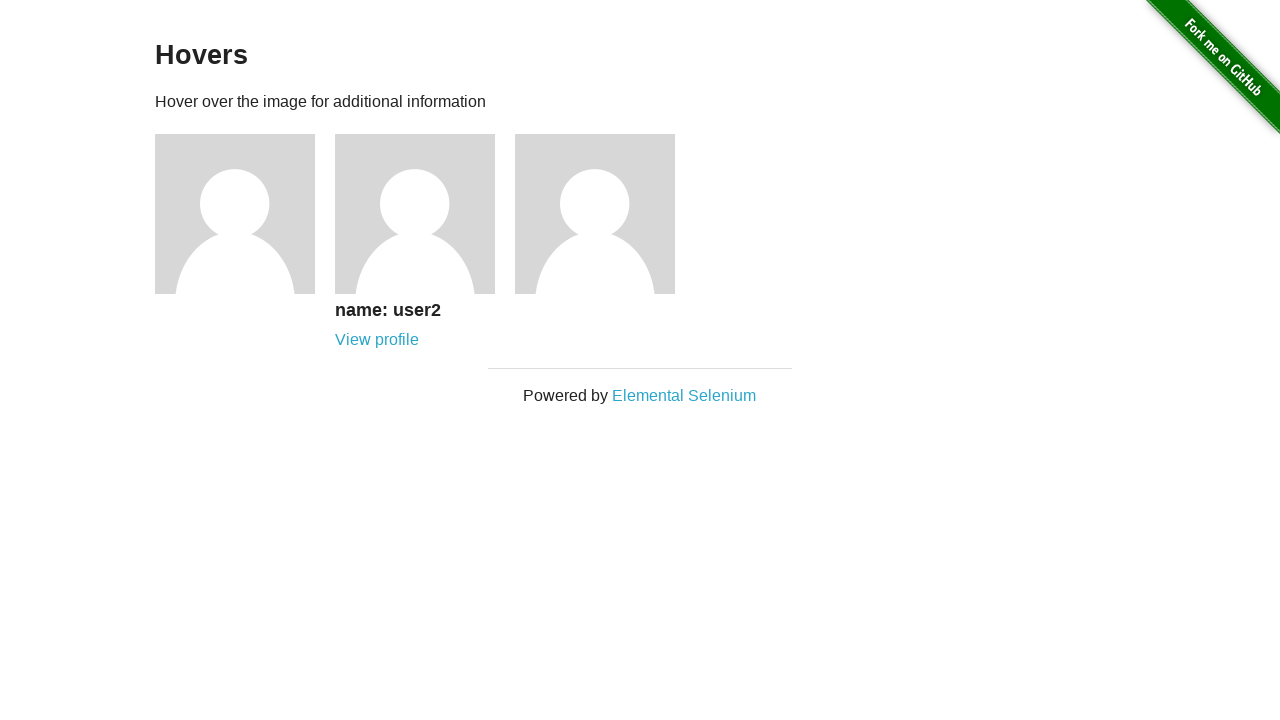

Located image element within figure
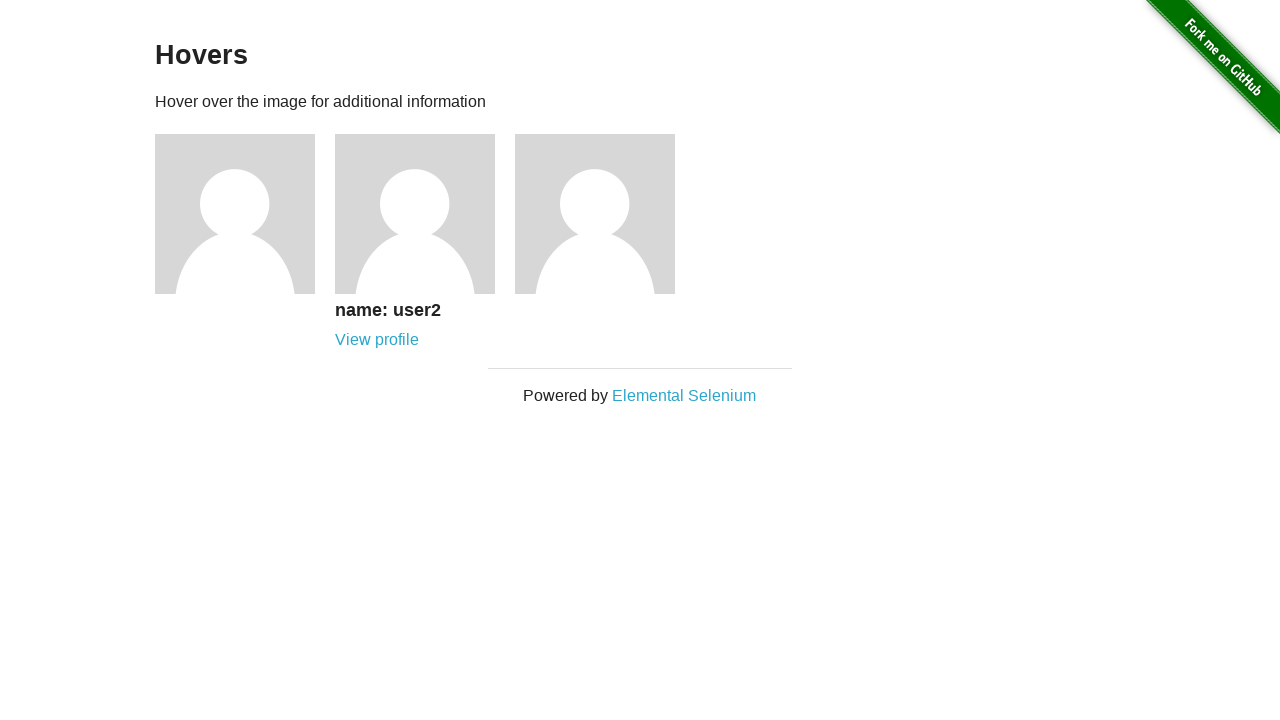

Hovered over image to reveal hidden content at (595, 214) on .figure >> nth=2 >> img
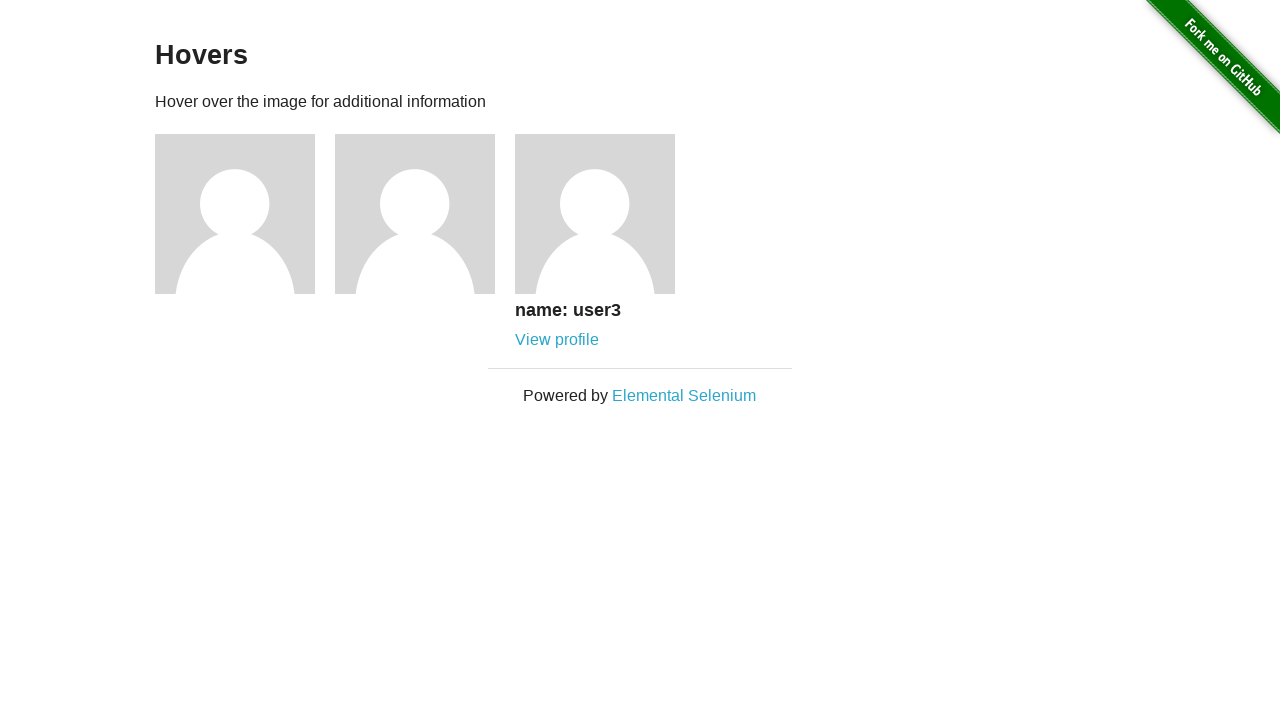

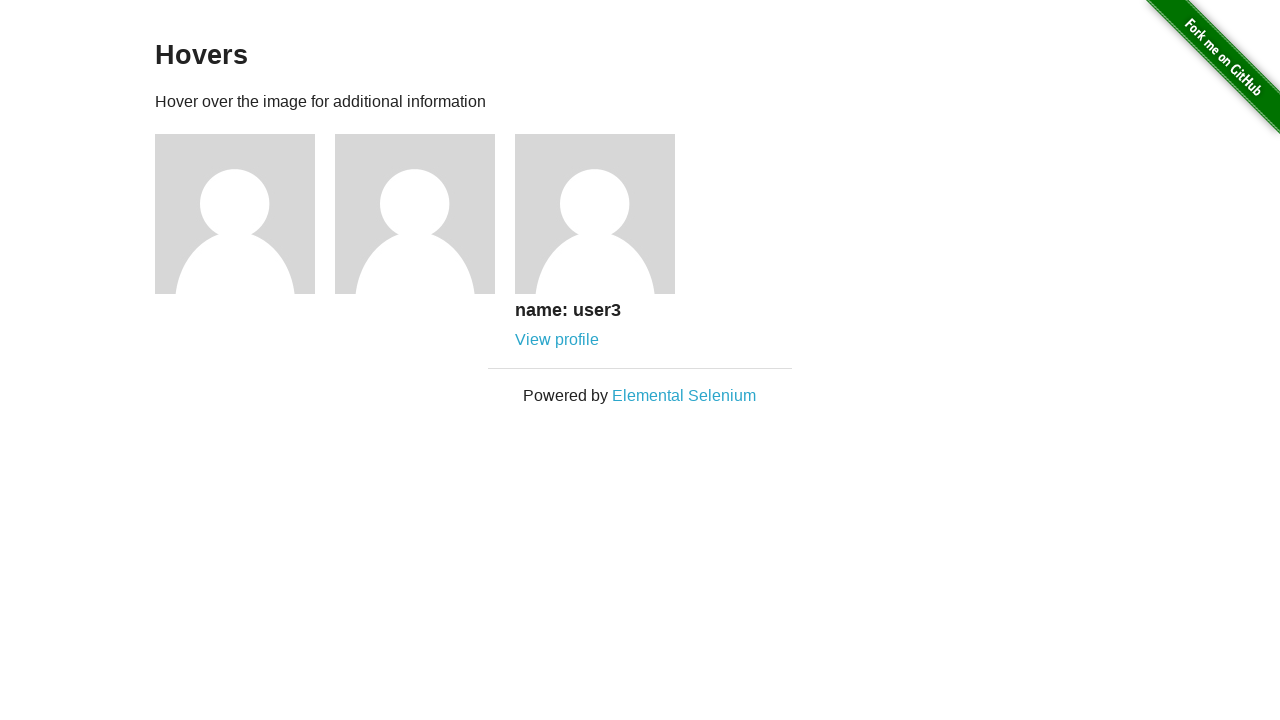